Tests opening a new browser window by navigating to a page, opening a new window, navigating to a different URL in the new window, and verifying there are 2 window handles.

Starting URL: https://the-internet.herokuapp.com/windows

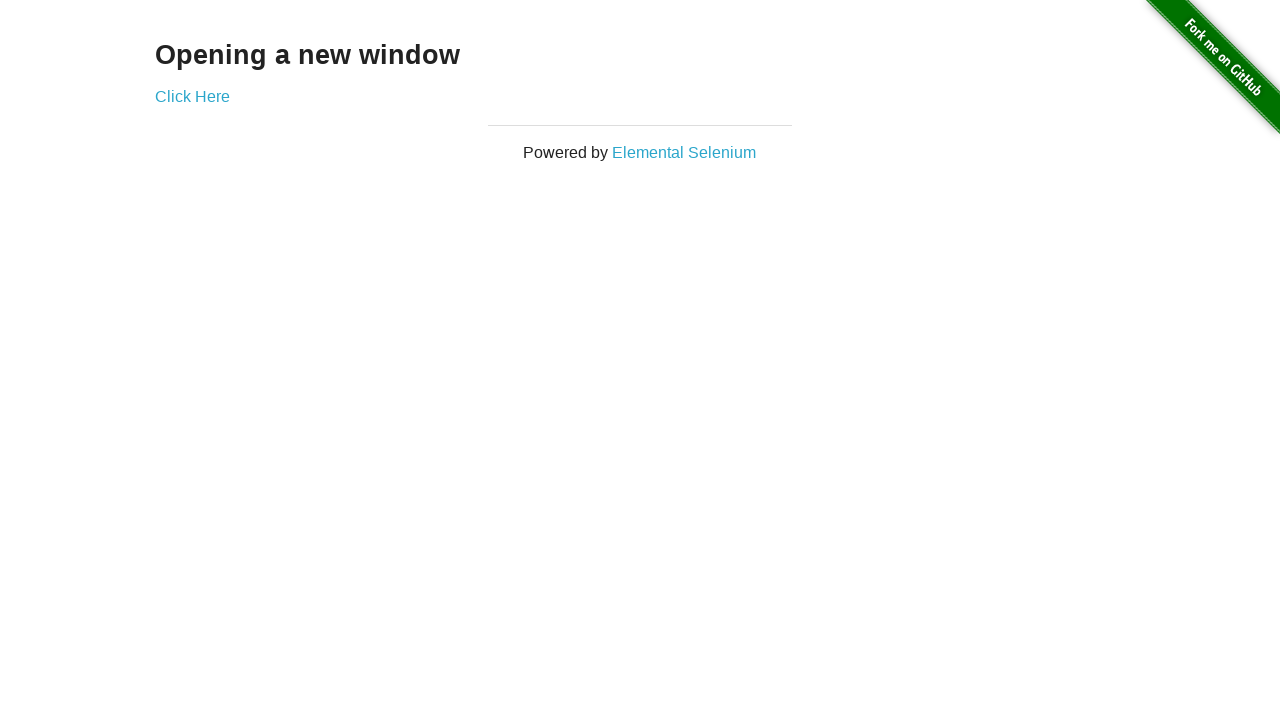

Opened a new browser window/page in the context
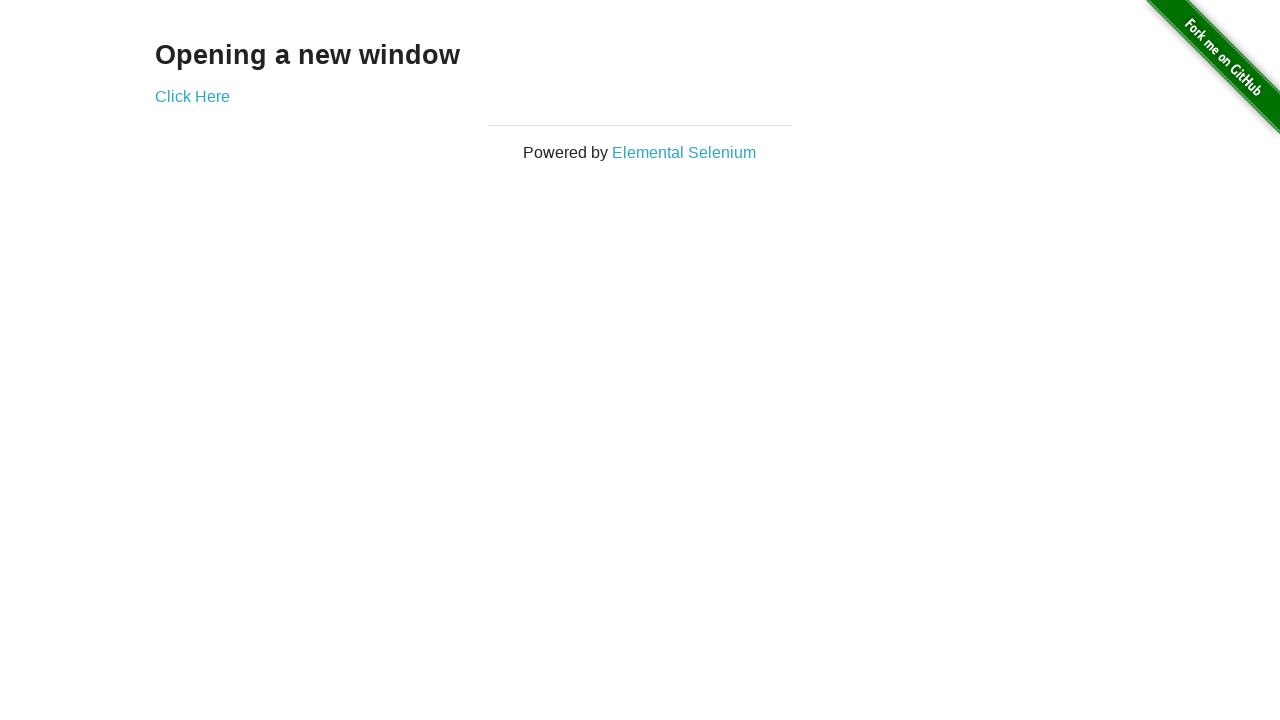

Navigated new page to https://the-internet.herokuapp.com/typos
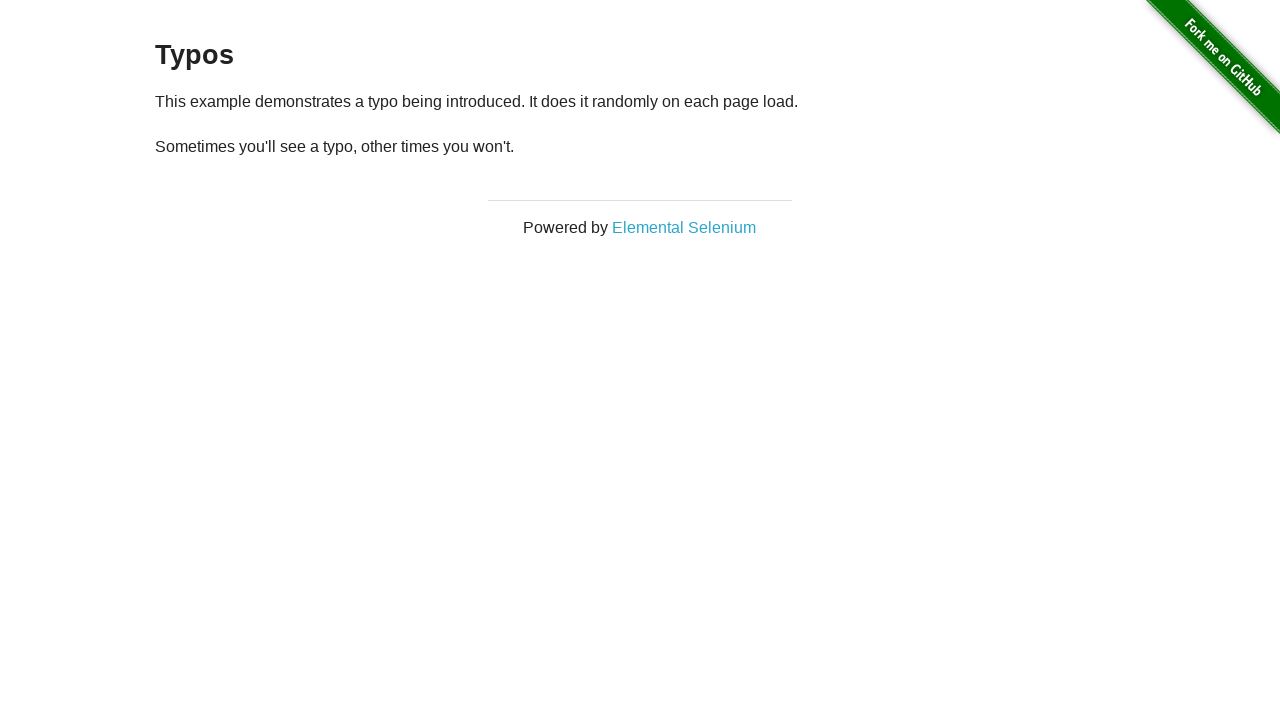

Verified that 2 pages/windows are open in the context
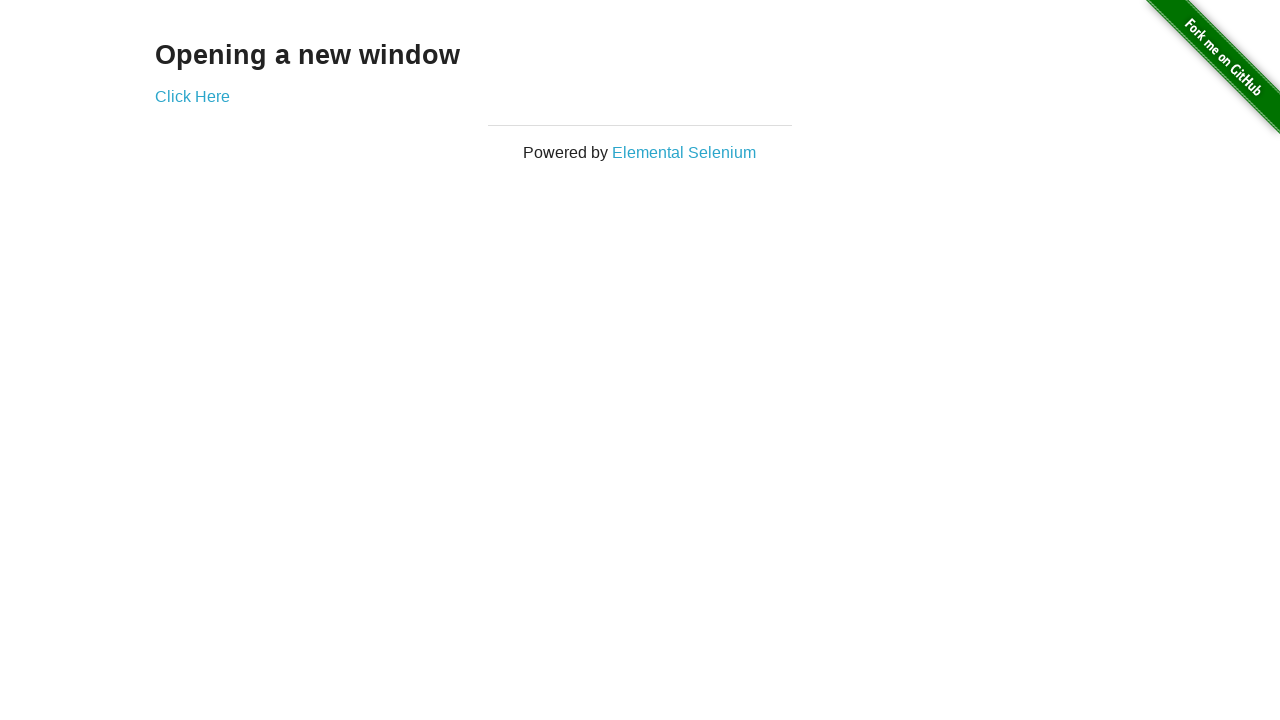

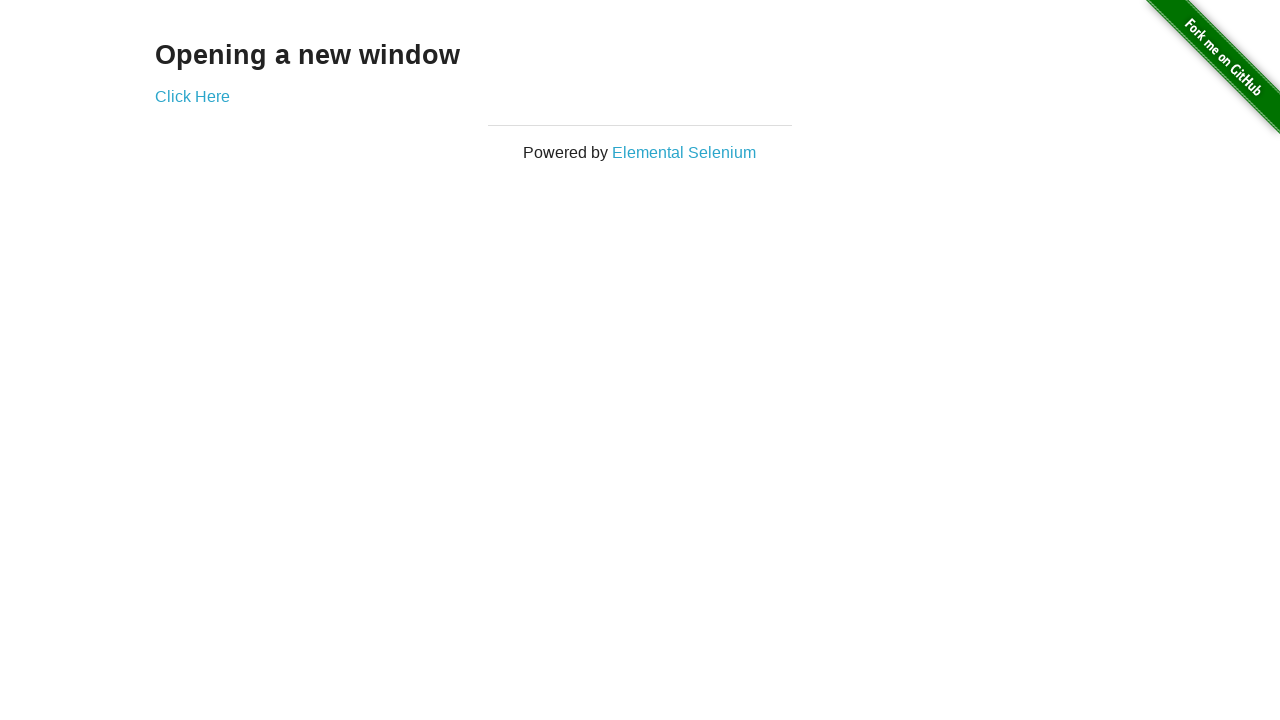